Tests selecting all checkboxes and verifying they are checked

Starting URL: http://www.qaclickacademy.com/practice.php

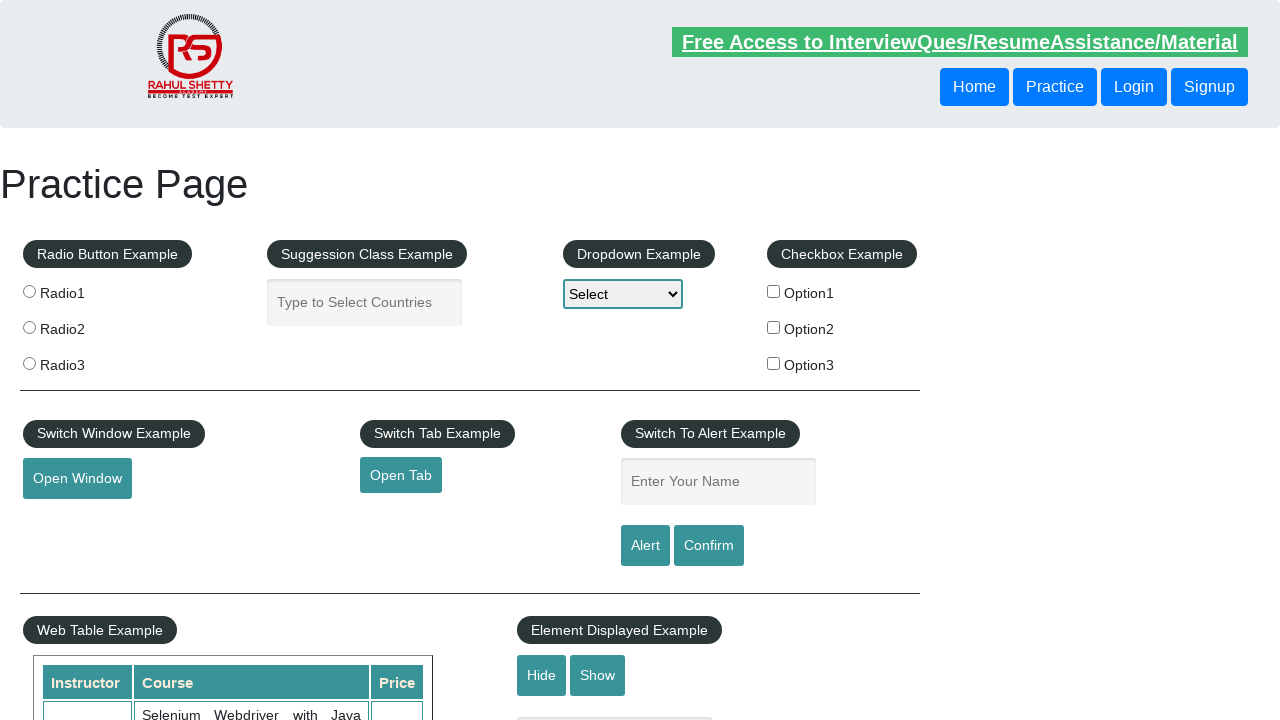

Clicked checkbox option 1 at (774, 291) on input[name='checkBoxOption1']
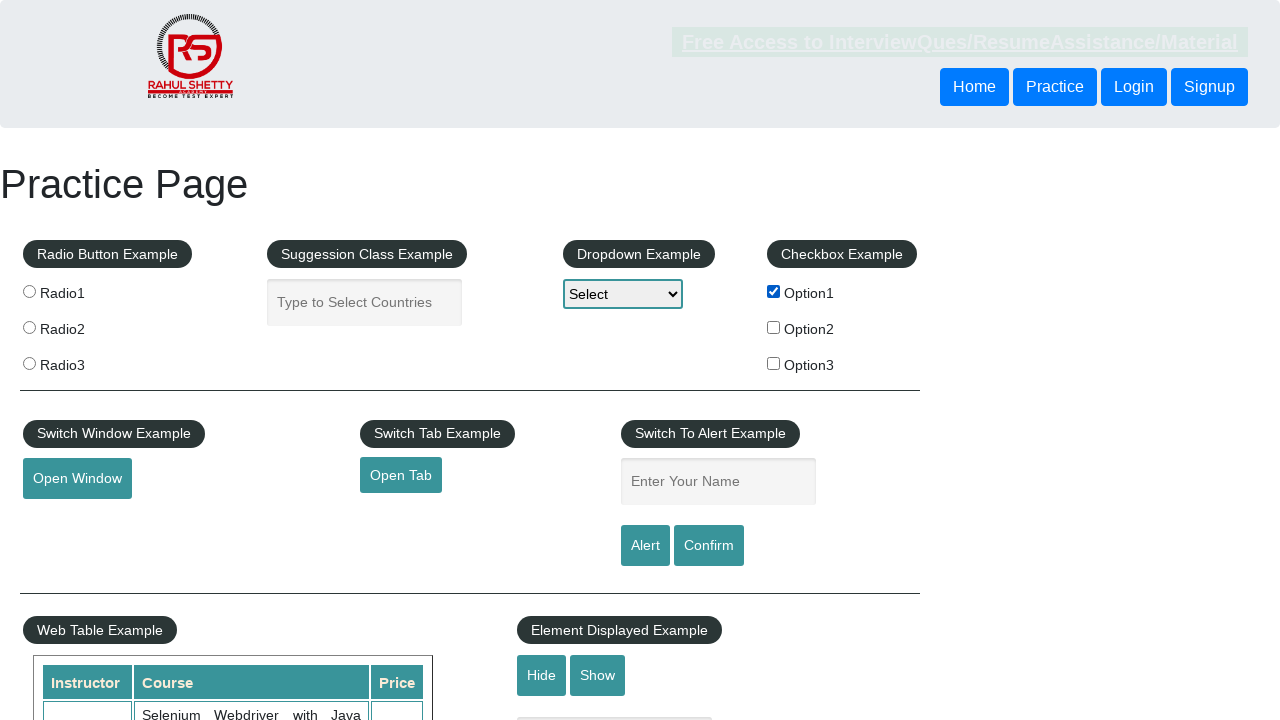

Verified checkbox option 1 is checked
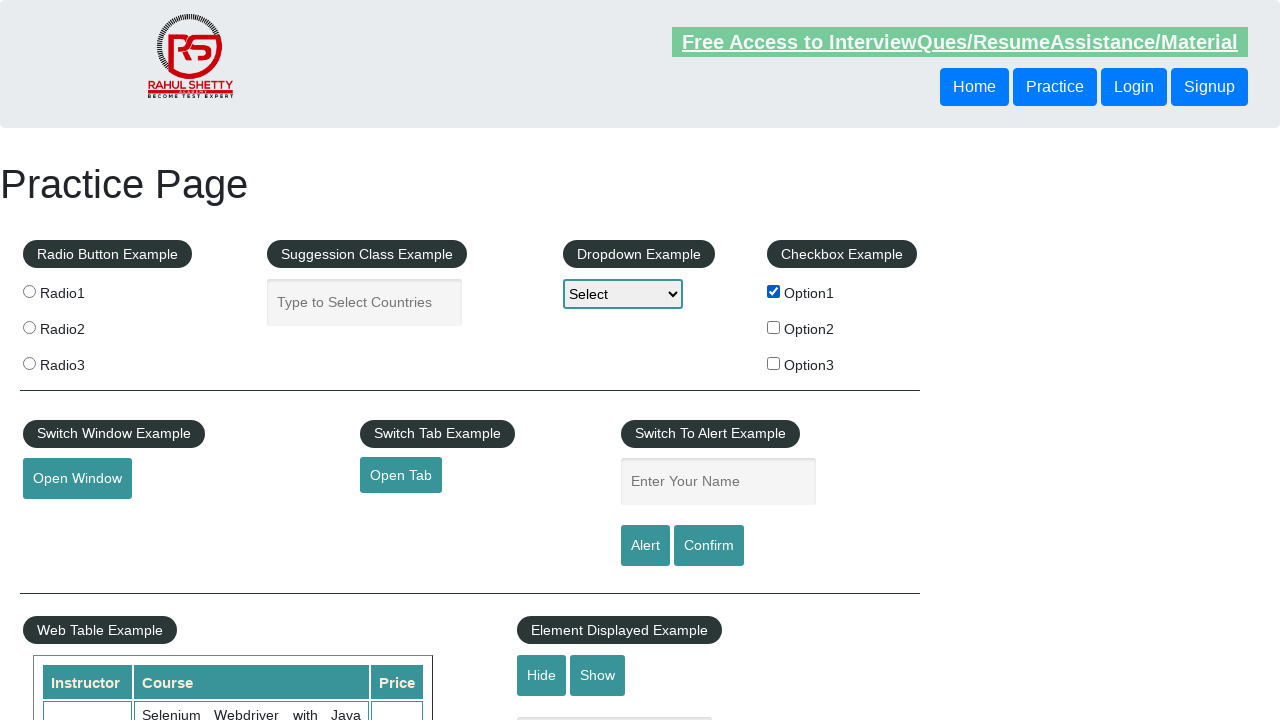

Clicked checkbox option 2 at (774, 327) on input[name='checkBoxOption2']
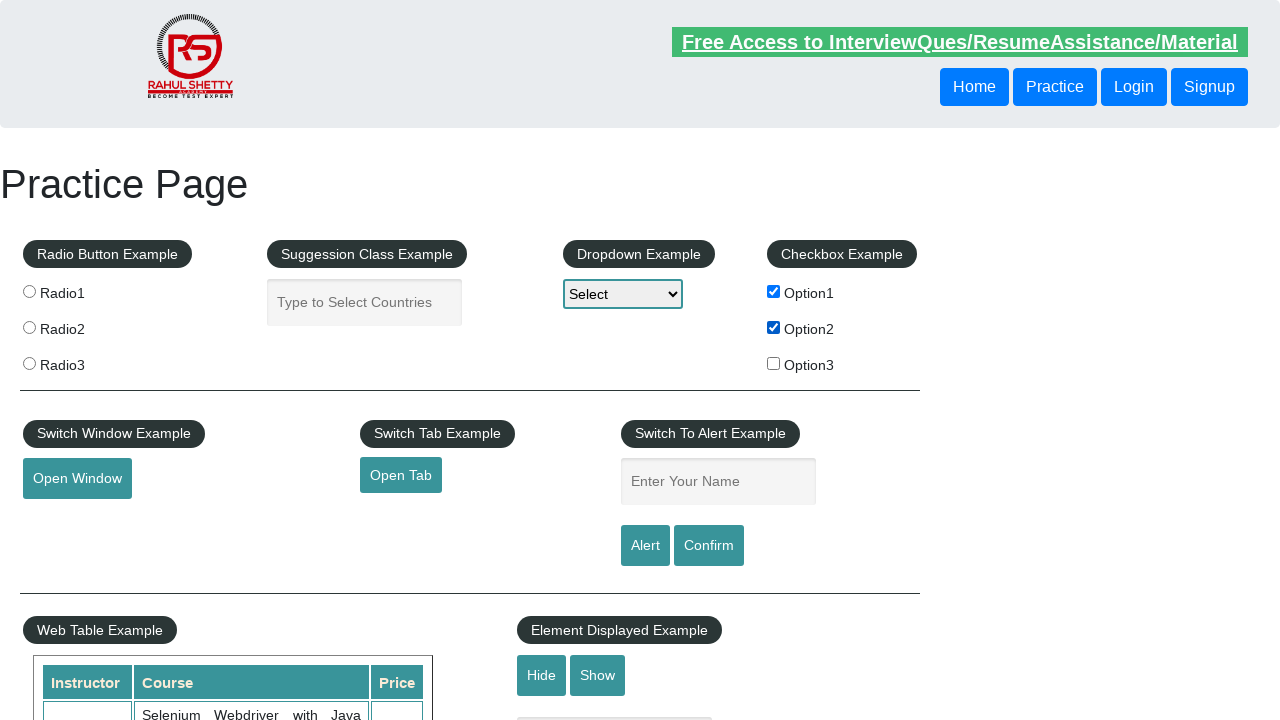

Verified checkbox option 2 is checked
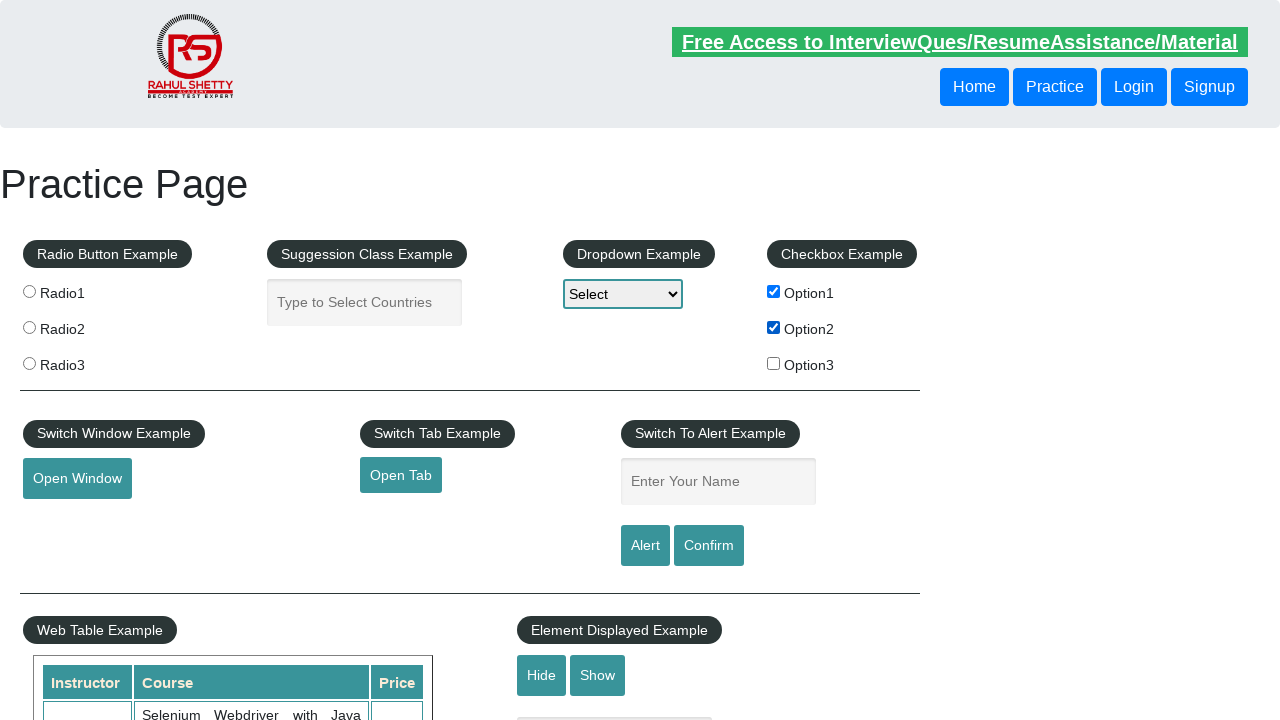

Clicked checkbox option 3 at (774, 363) on input[name='checkBoxOption3']
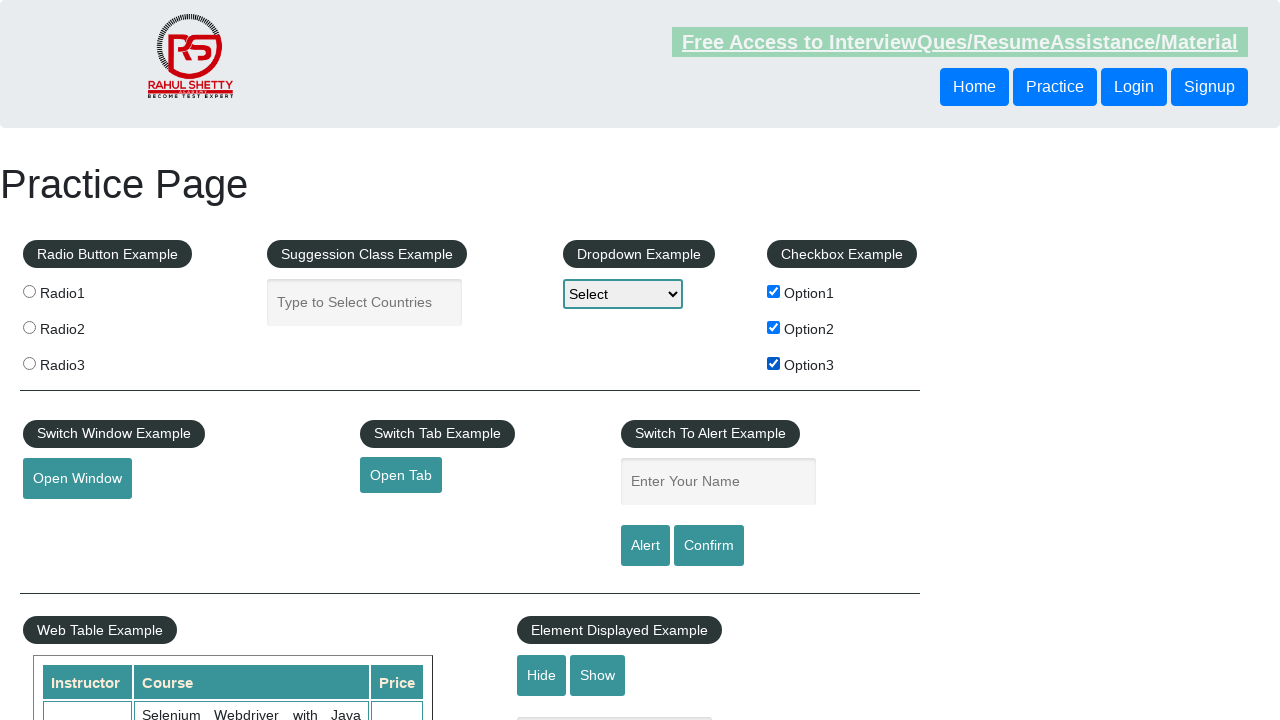

Verified checkbox option 3 is checked
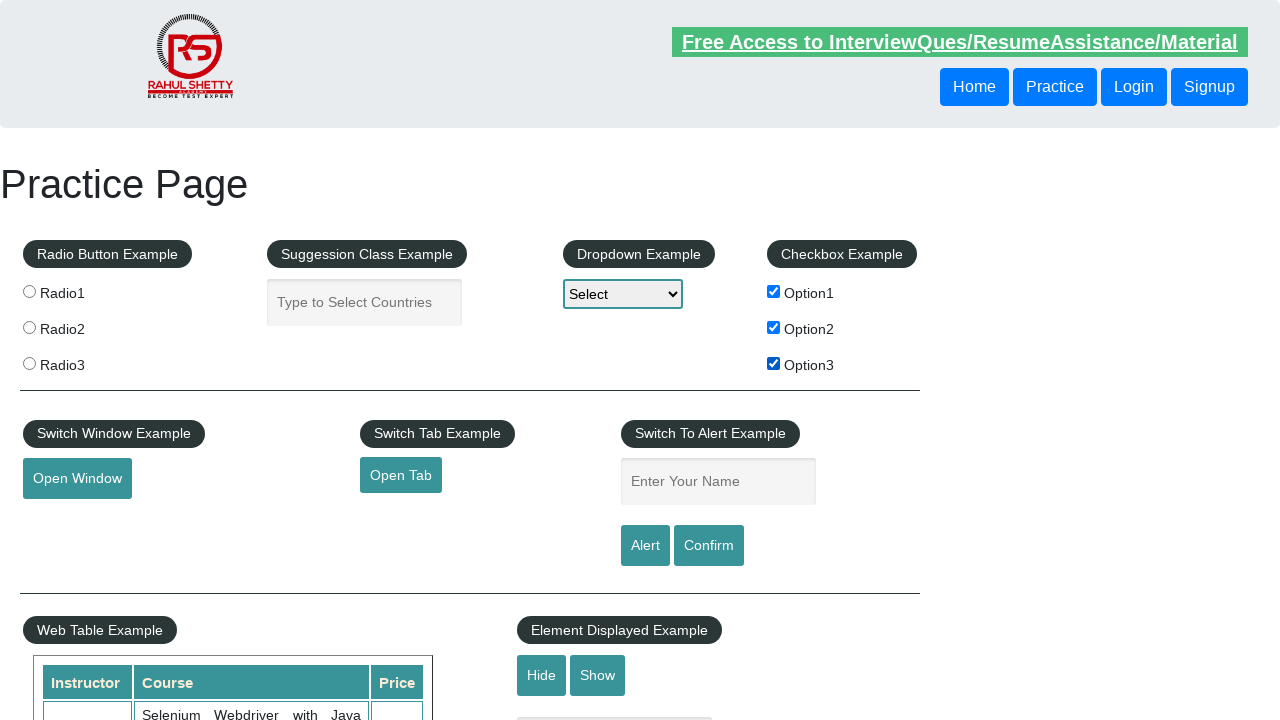

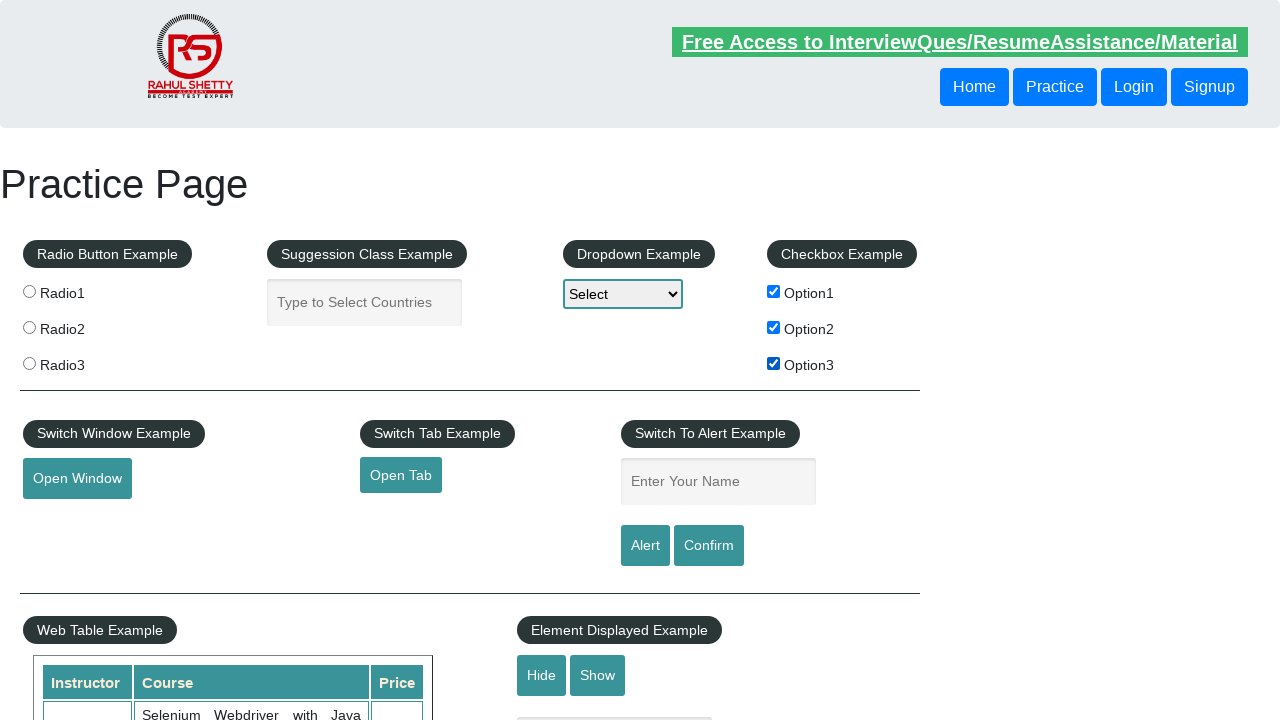